Navigates to Apple website, clicks on iPhone link, and verifies that links are present on the page

Starting URL: https://www.apple.com

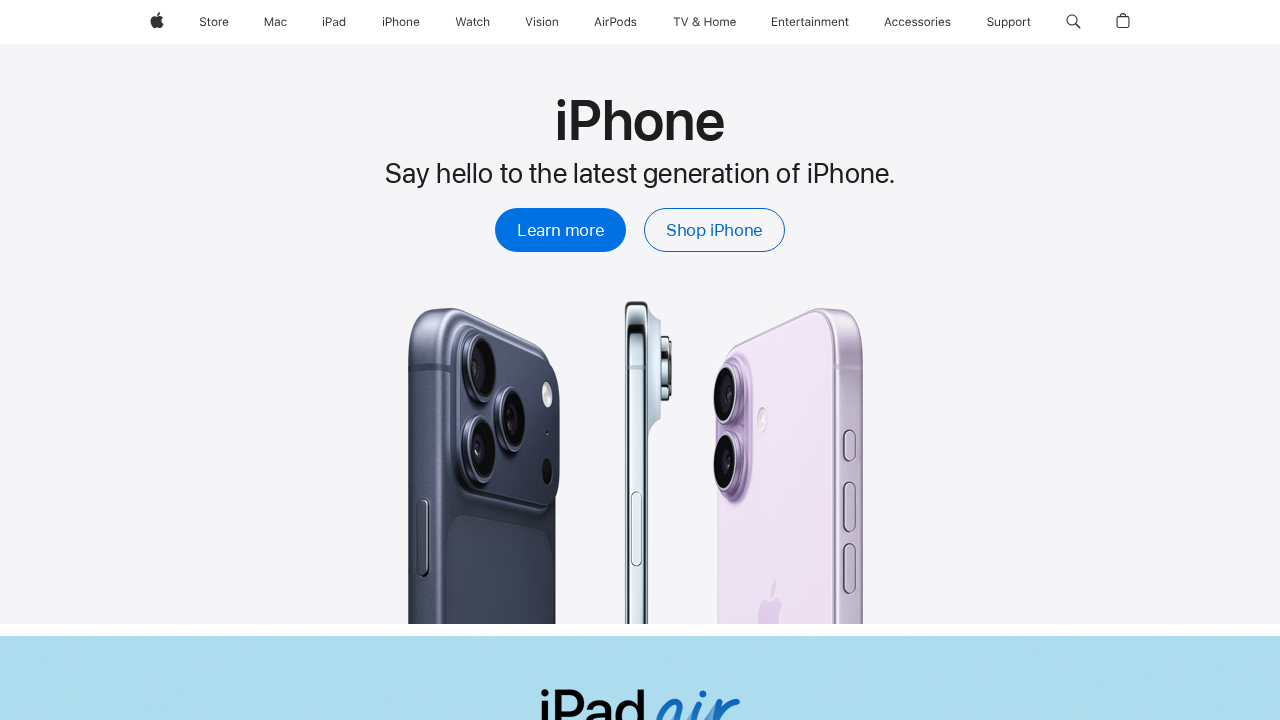

Clicked on iPhone link in the navigation at (401, 22) on xpath=//span[.='iPhone']/..
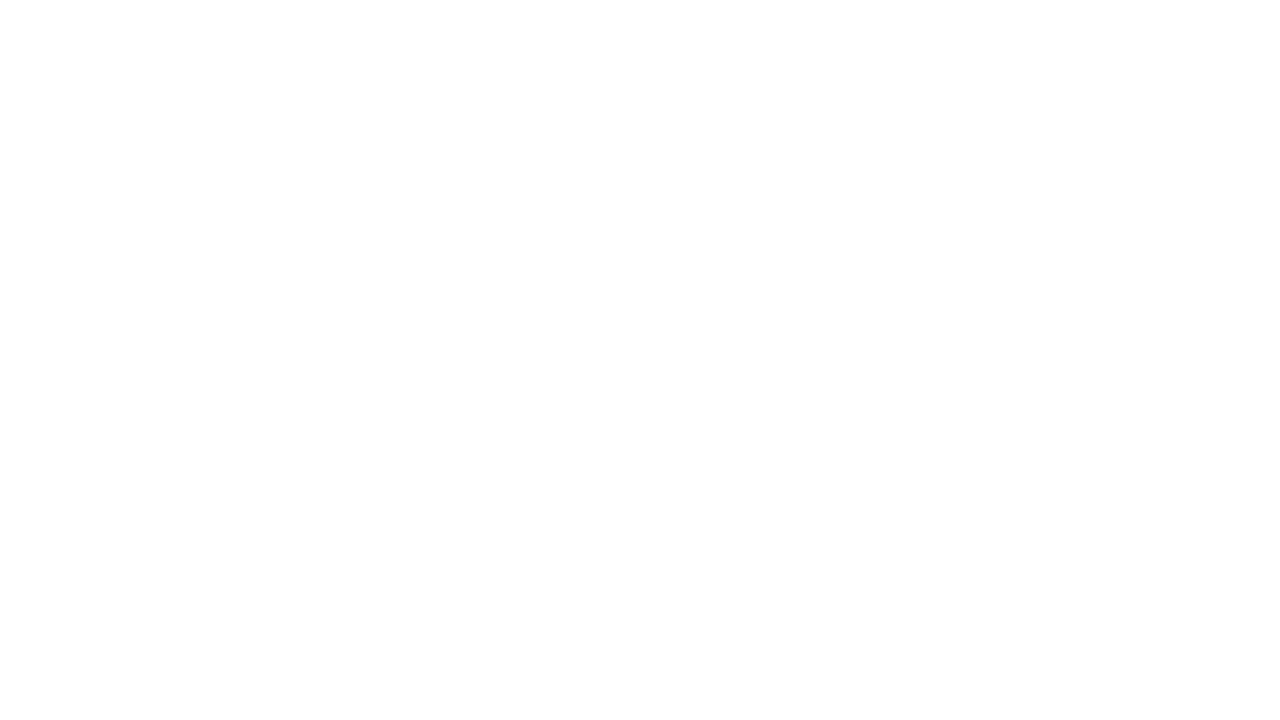

iPhone page loaded (networkidle state reached)
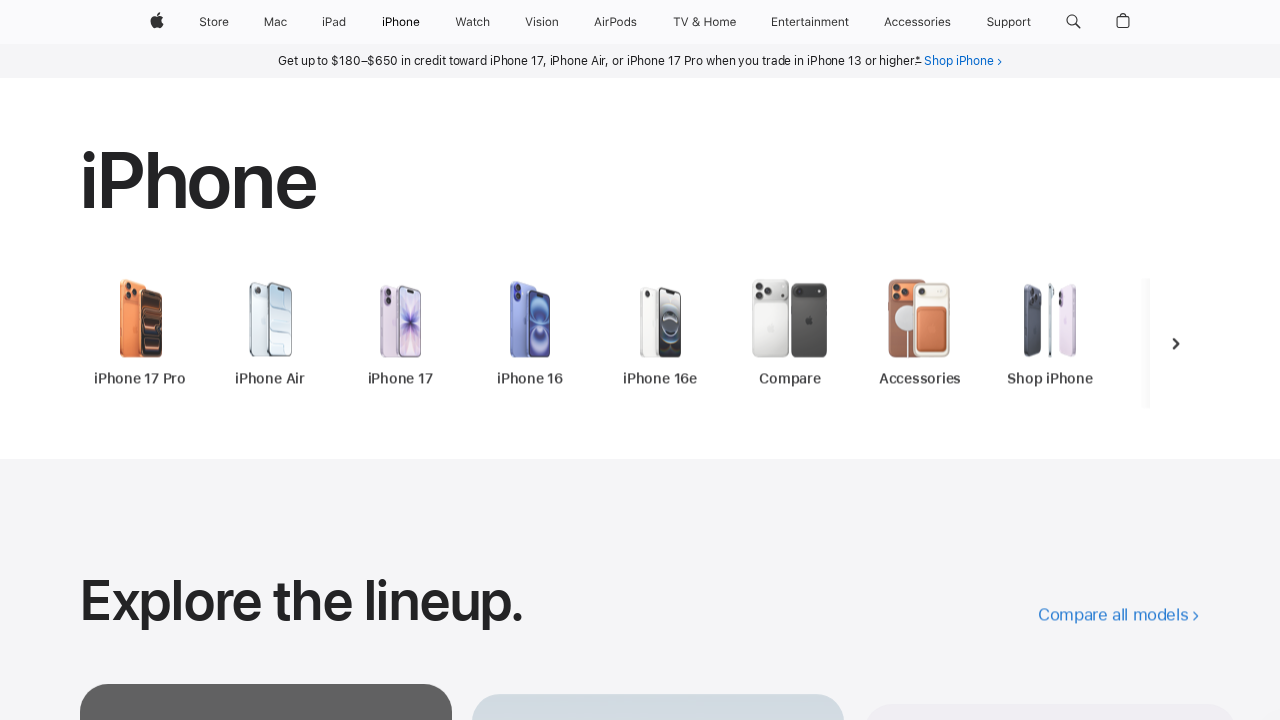

Verified that links are present on the page
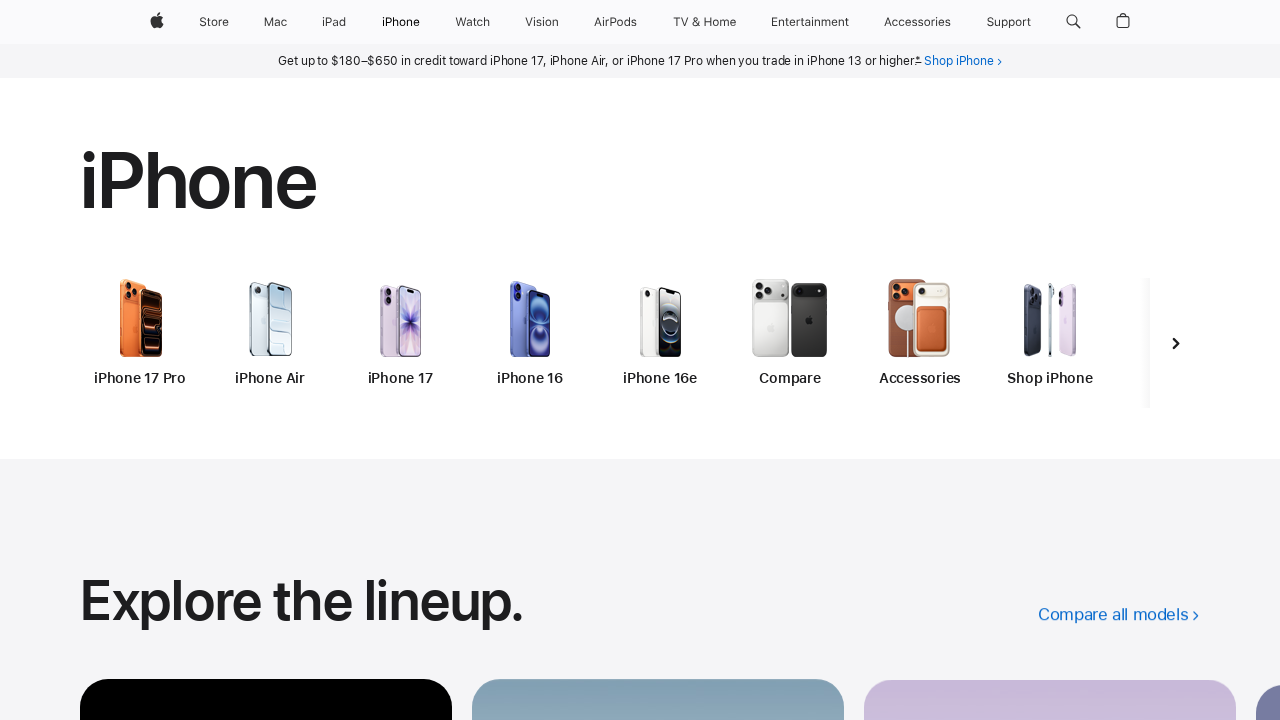

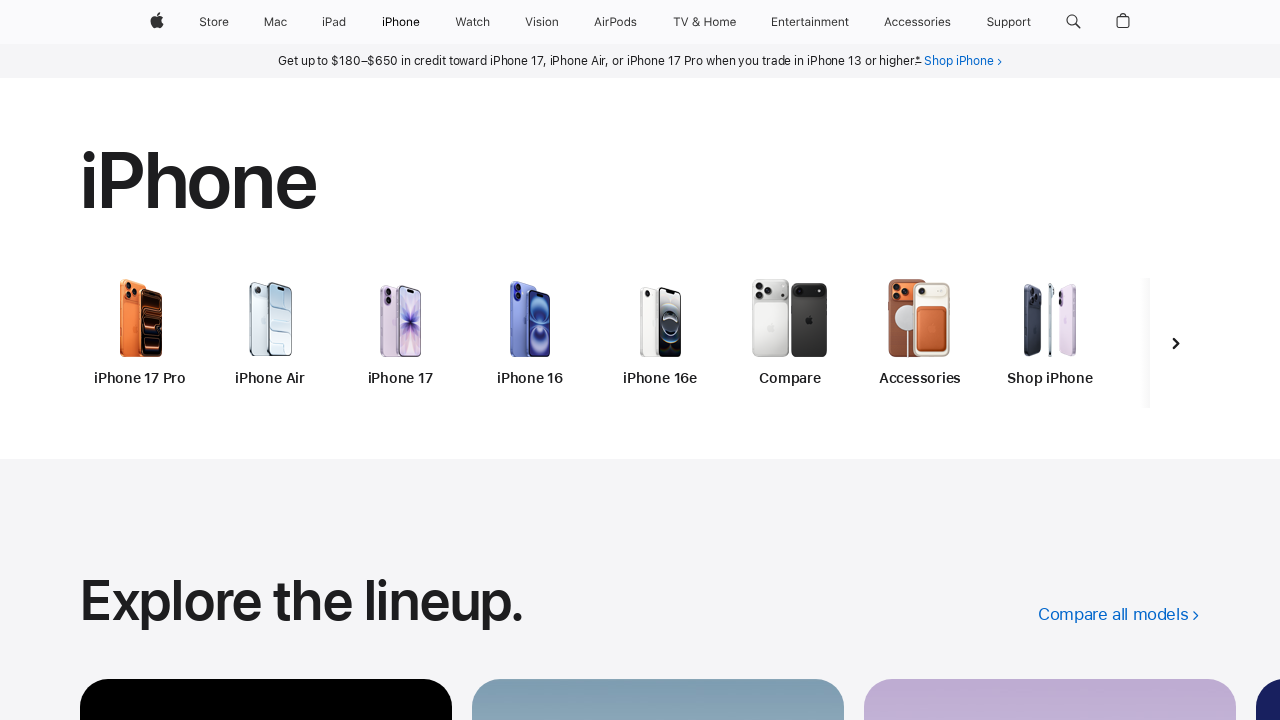